Tests employee ID lookup by entering an ID and verifying the employee name field is populated.

Starting URL: https://splendorous-starlight-c2b50a.netlify.app/

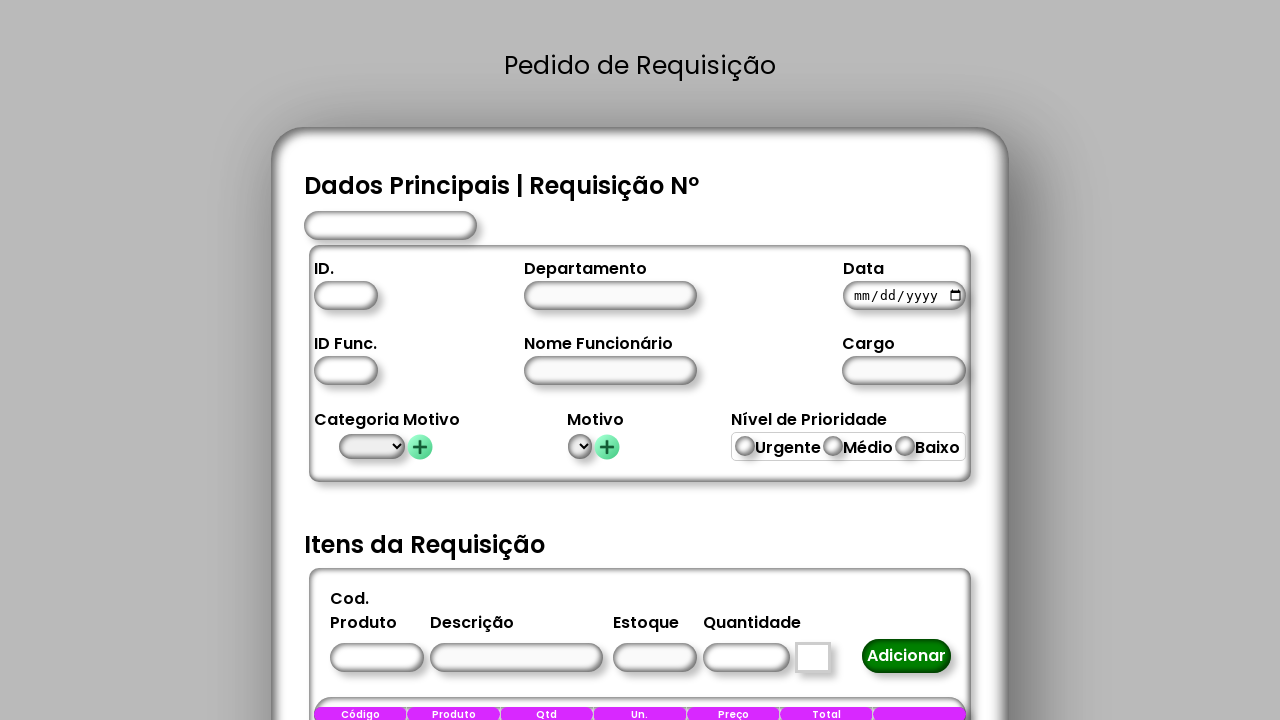

Clicked employee ID field at (346, 371) on #idFuncionario
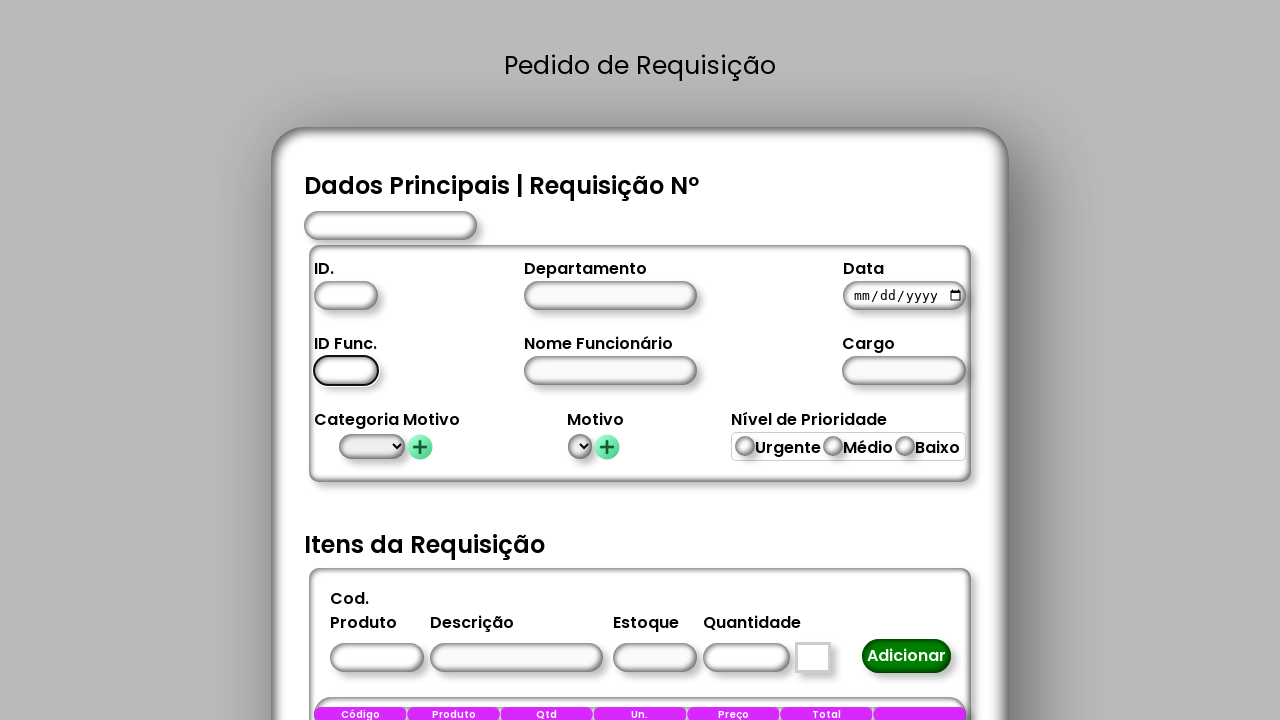

Filled employee ID field with '1' on #idFuncionario
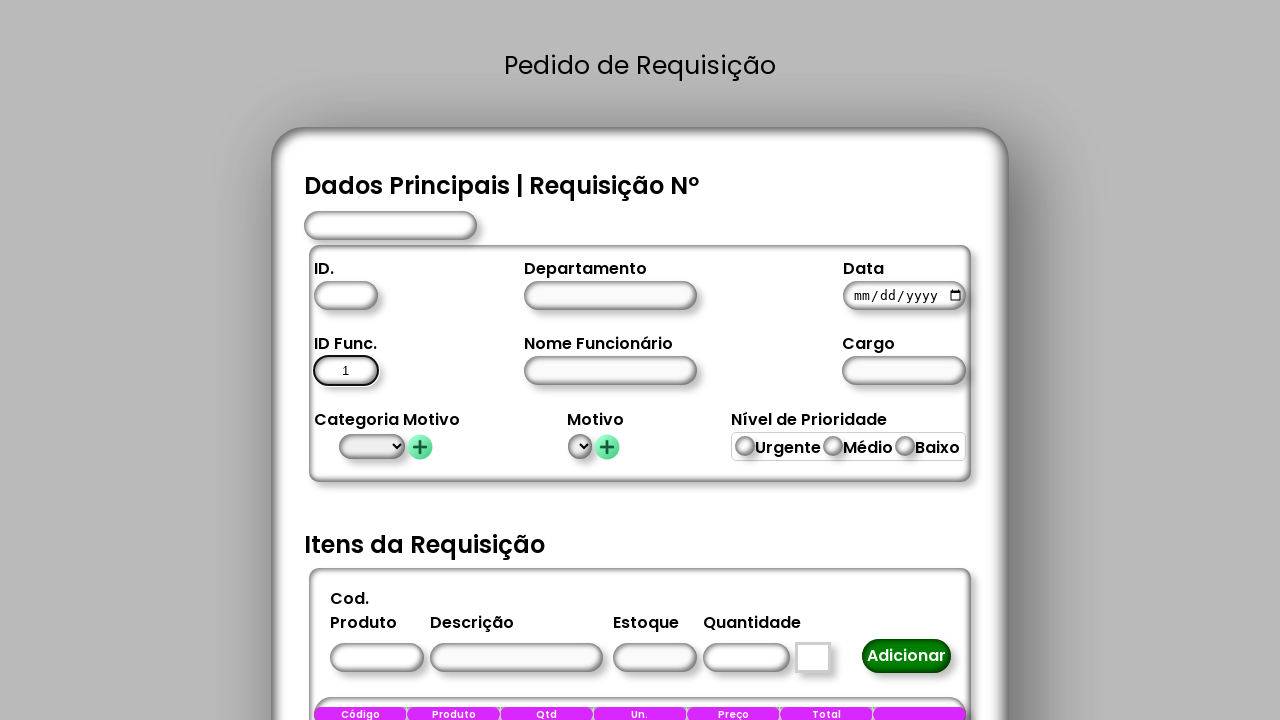

Clicked body to trigger employee lookup at (640, 360) on body
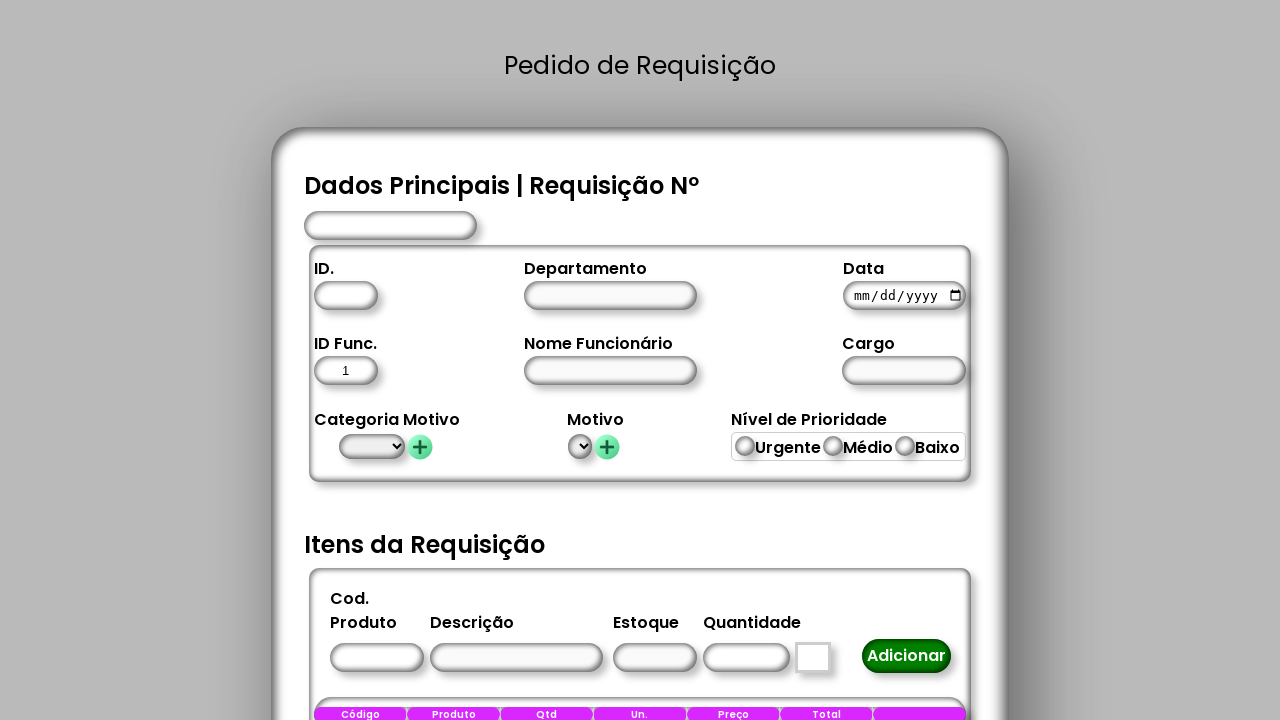

Clicked employee ID field again at (346, 371) on #idFuncionario
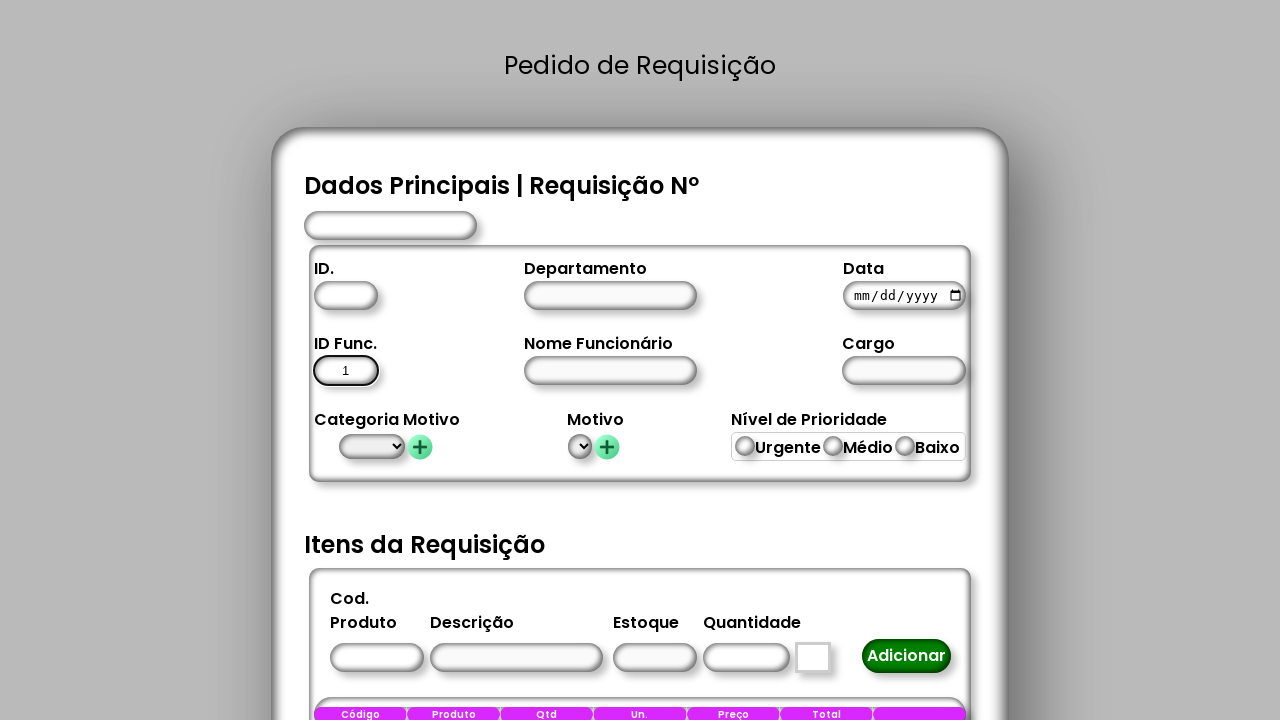

Waited 3 seconds for lookup to complete
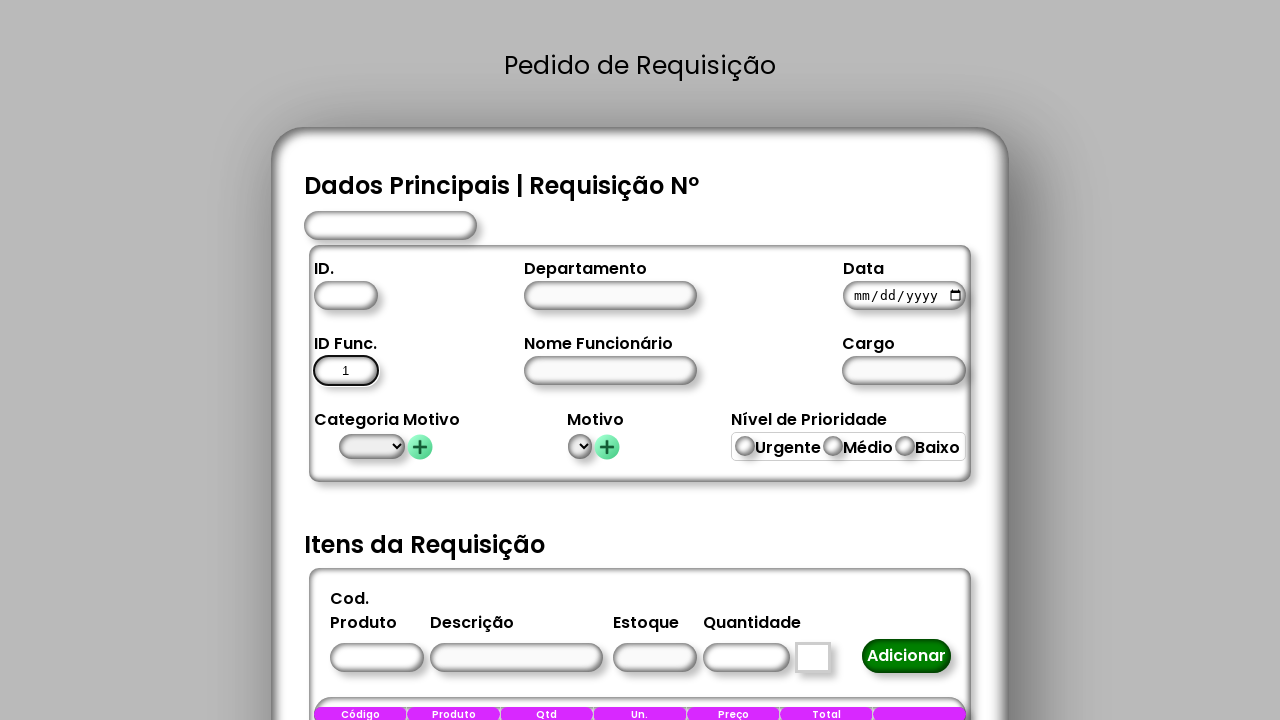

Verified employee name field appeared
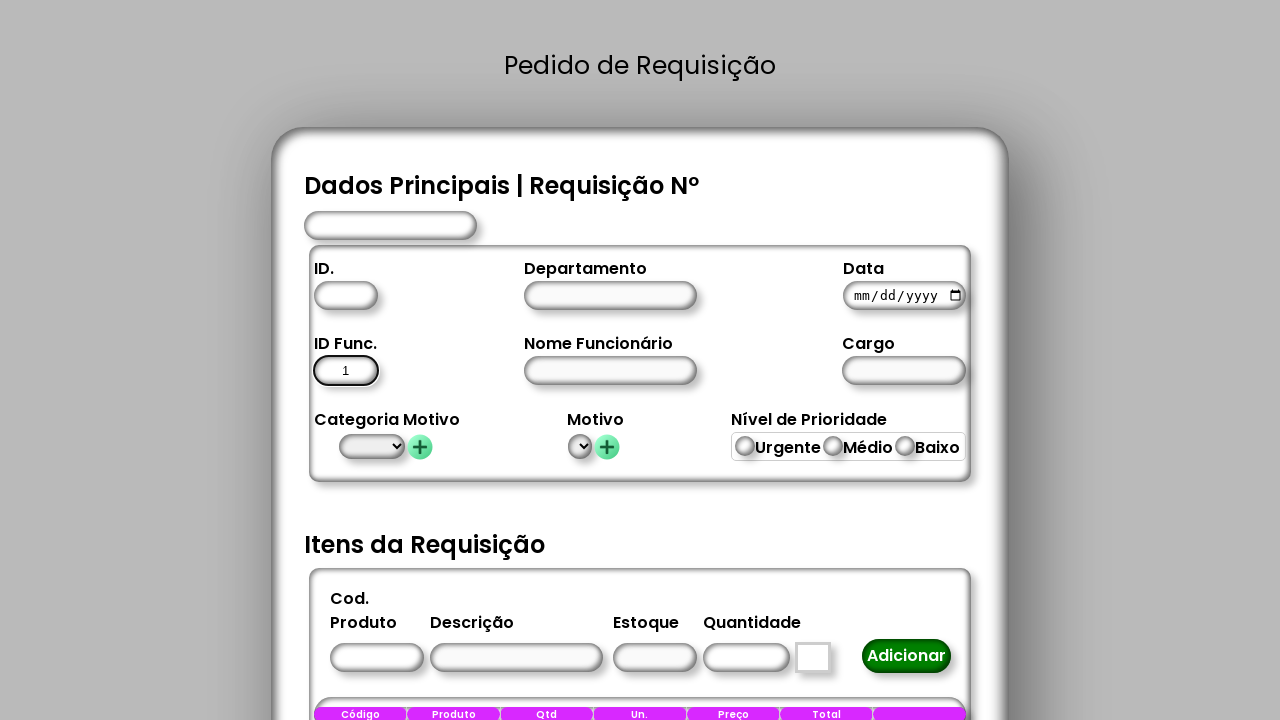

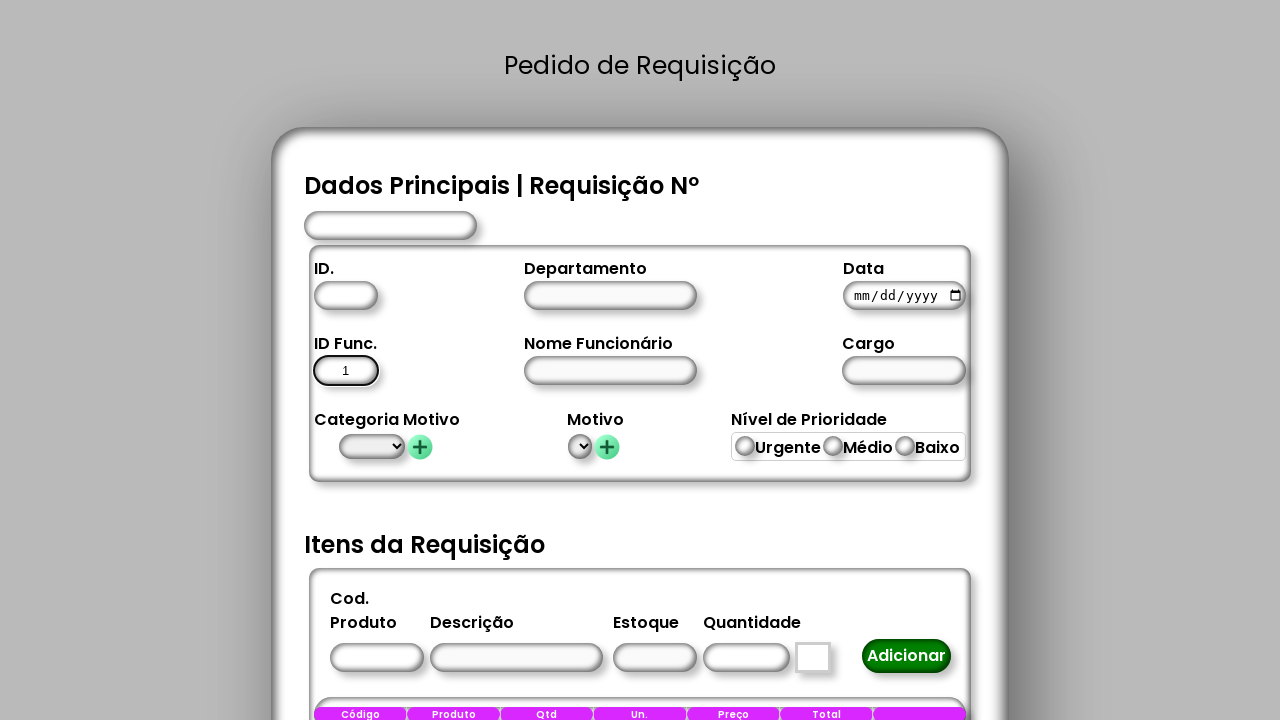